Tests a form submission by filling in first name, last name, and email fields, then submitting the form

Starting URL: https://secure-retreat-92358.herokuapp.com/

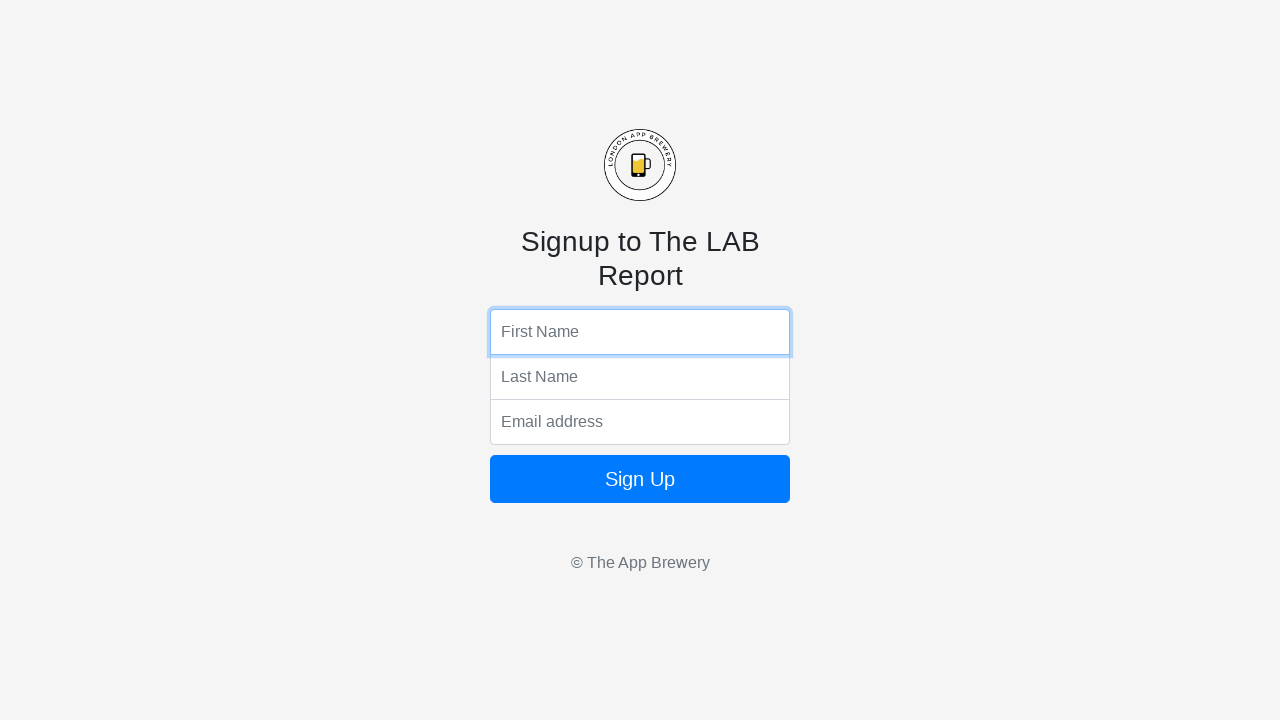

Filled first name field with 'James' on input[name='fName']
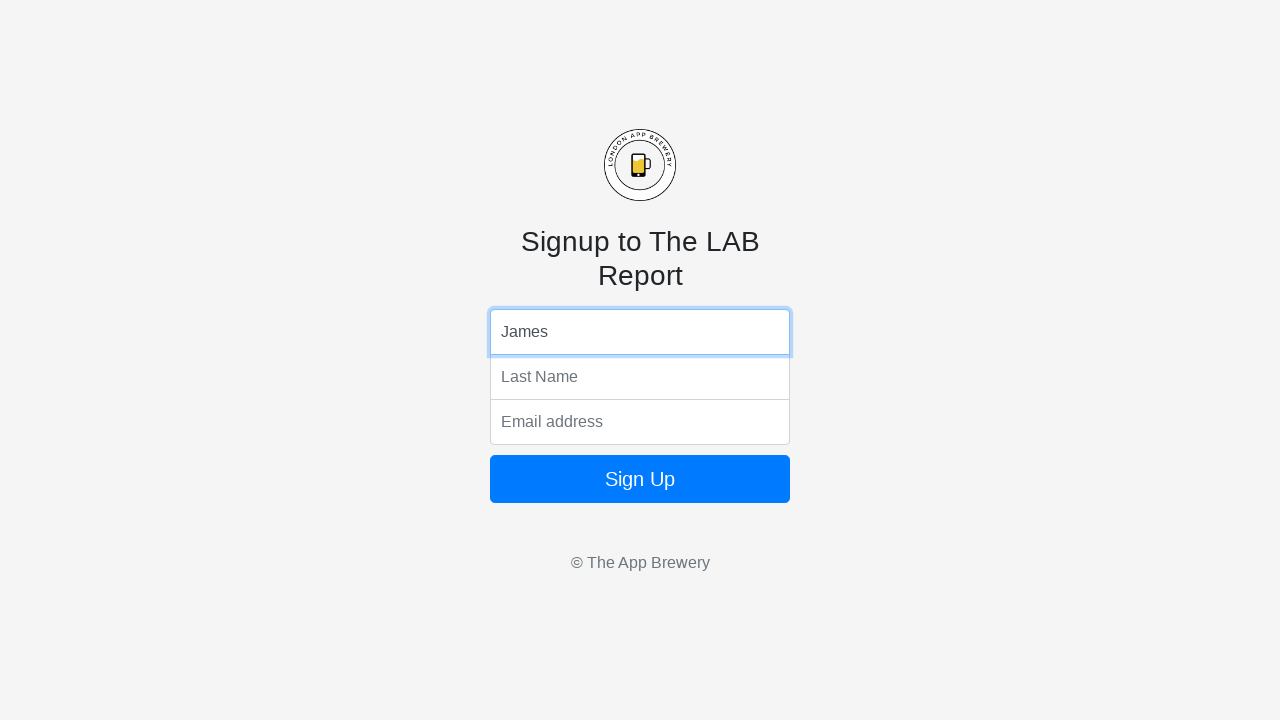

Filled last name field with 'Bond' on input[name='lName']
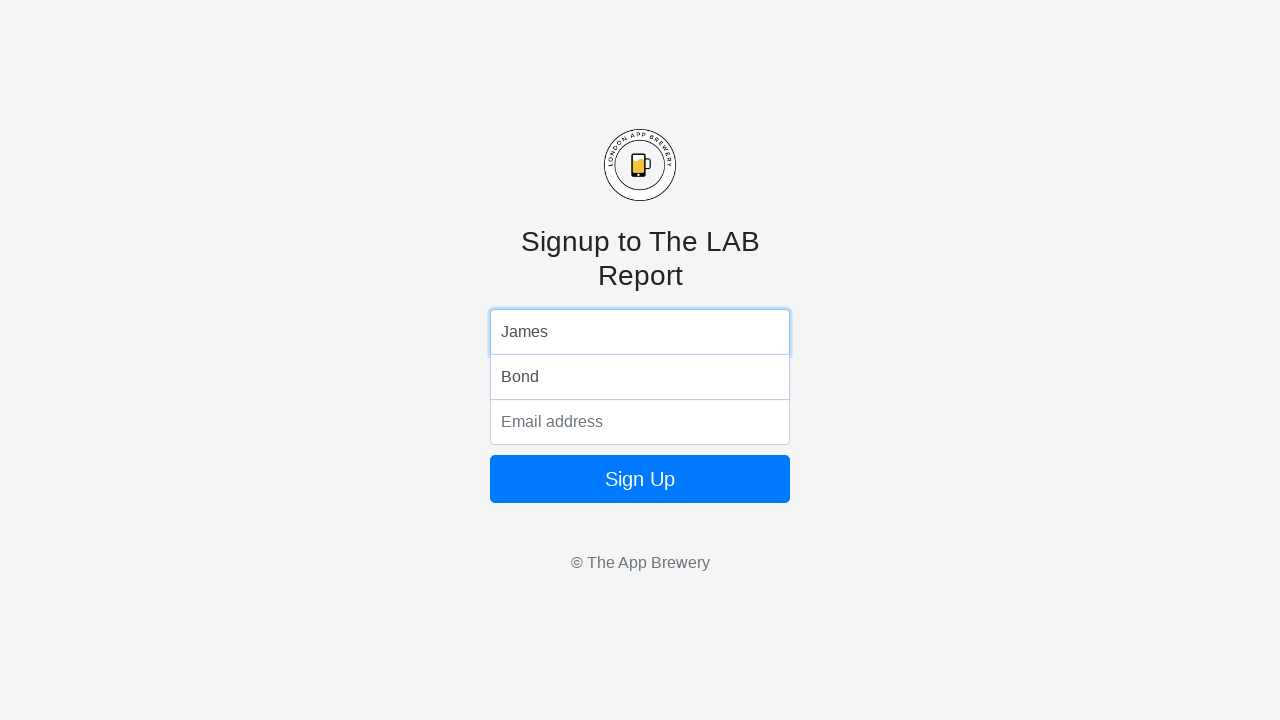

Filled email field with 'bond@example.com' on input[name='email']
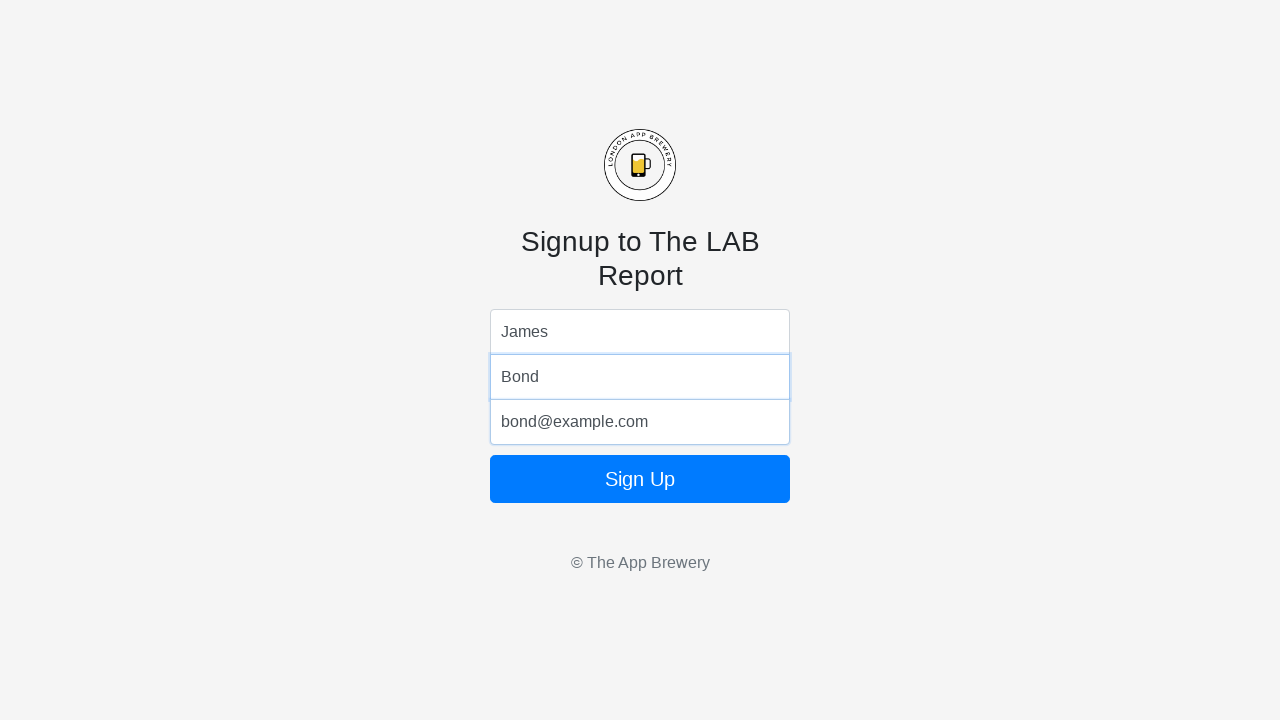

Submitted form by pressing Enter on submit button on .form-signin button
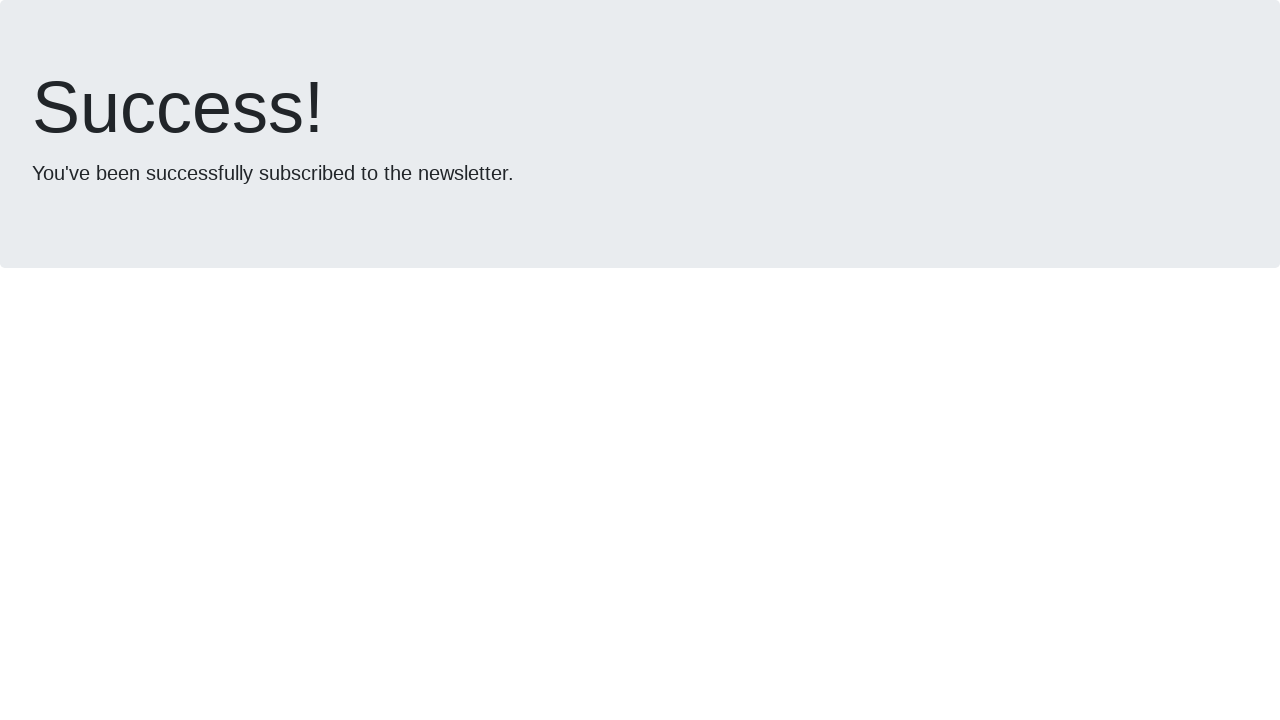

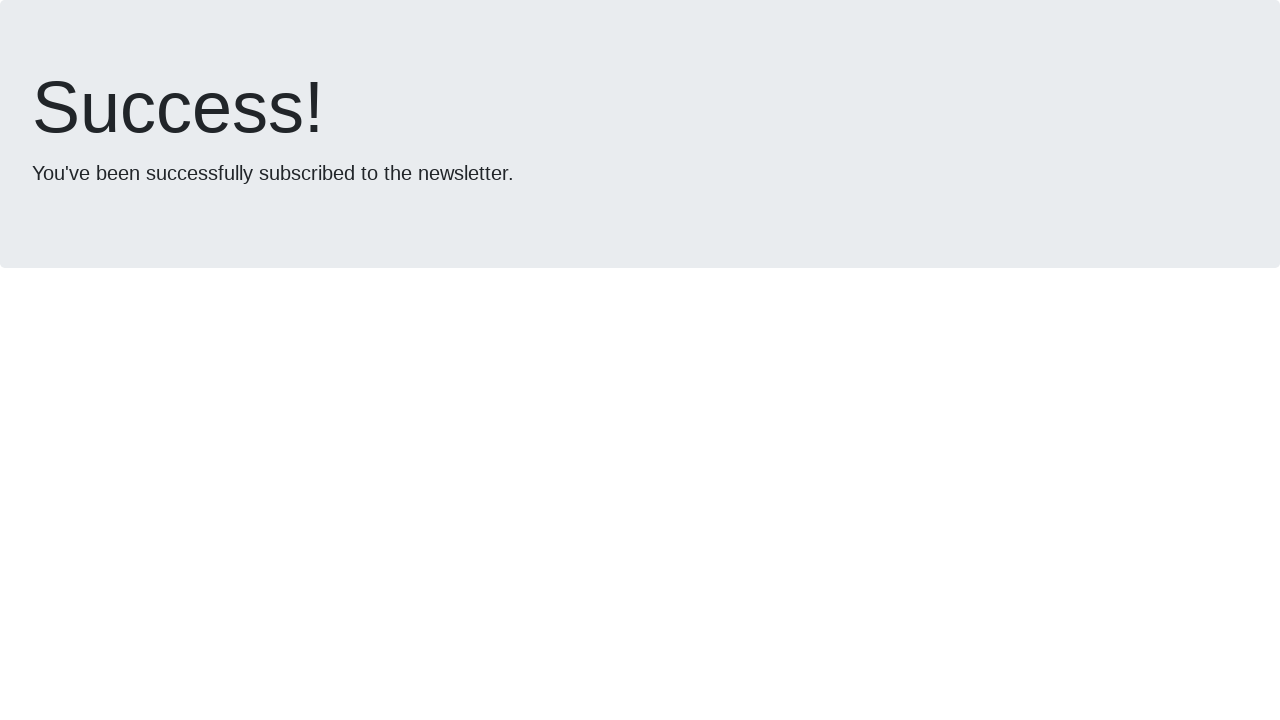